Tests adding multiple todo items and verifying they appear in the list

Starting URL: https://demo.playwright.dev/todomvc

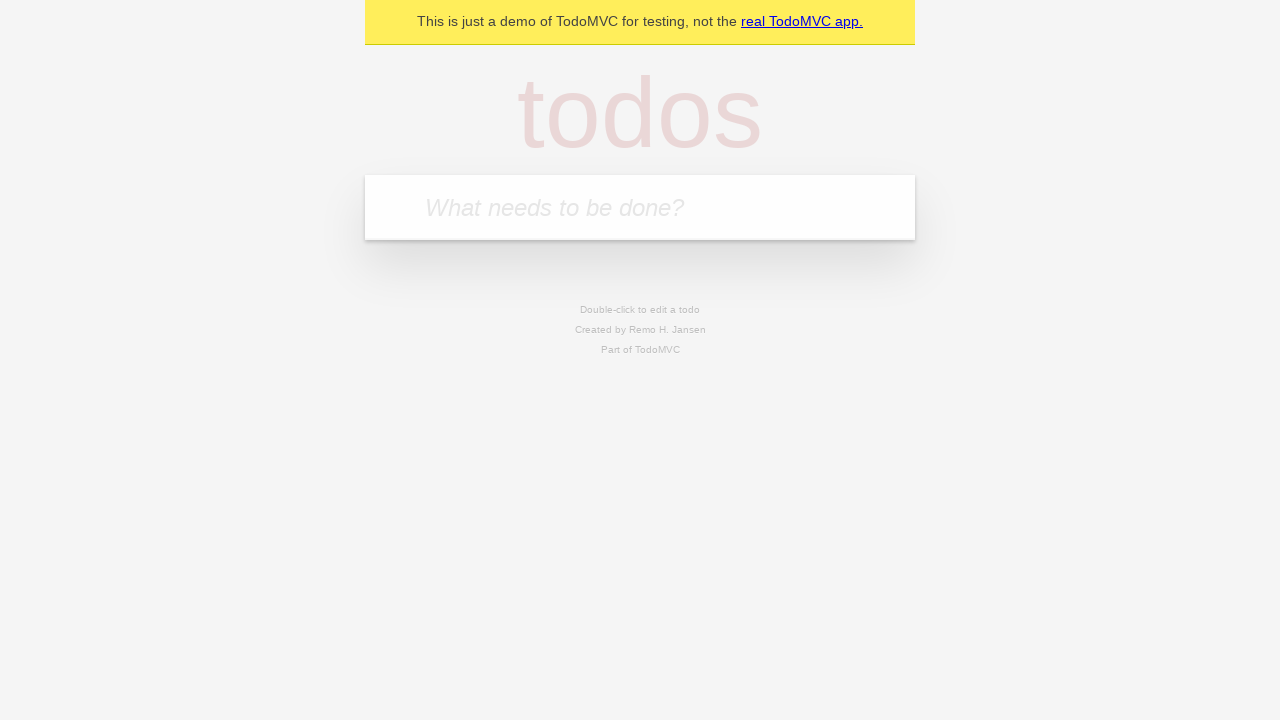

Located the todo input field
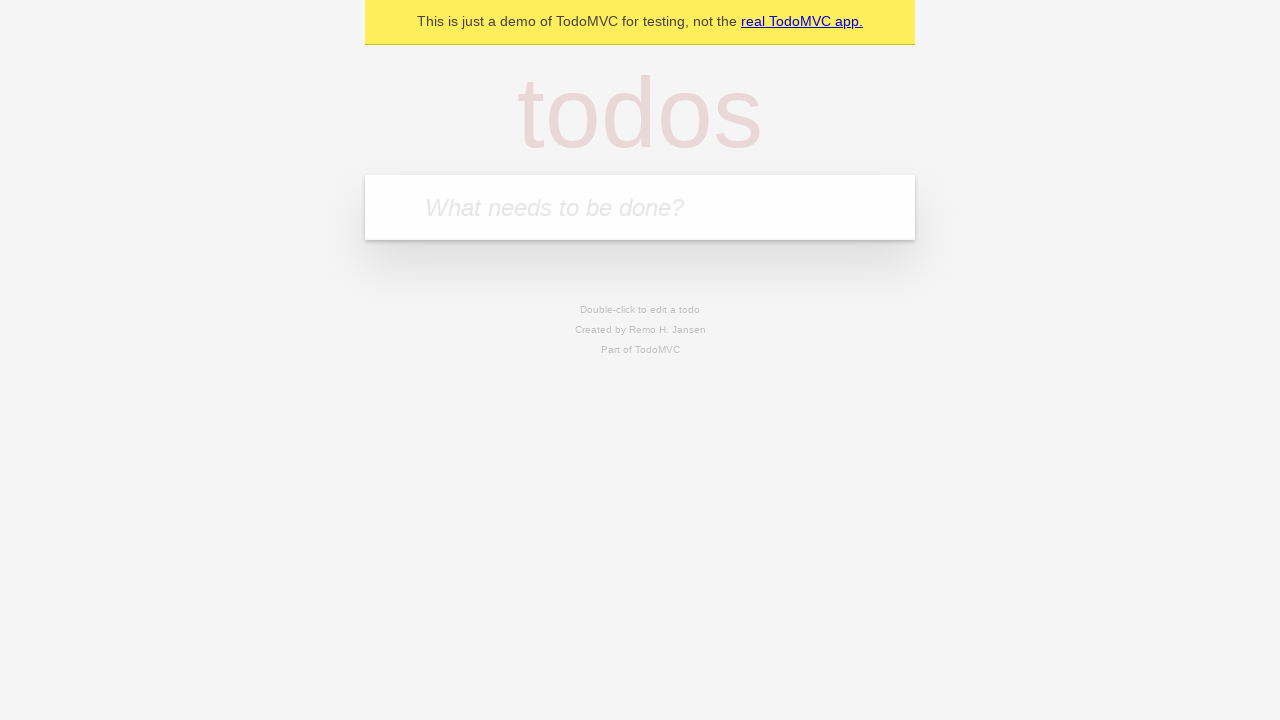

Filled todo input with 'buy some cheese' on internal:attr=[placeholder="What needs to be done?"i]
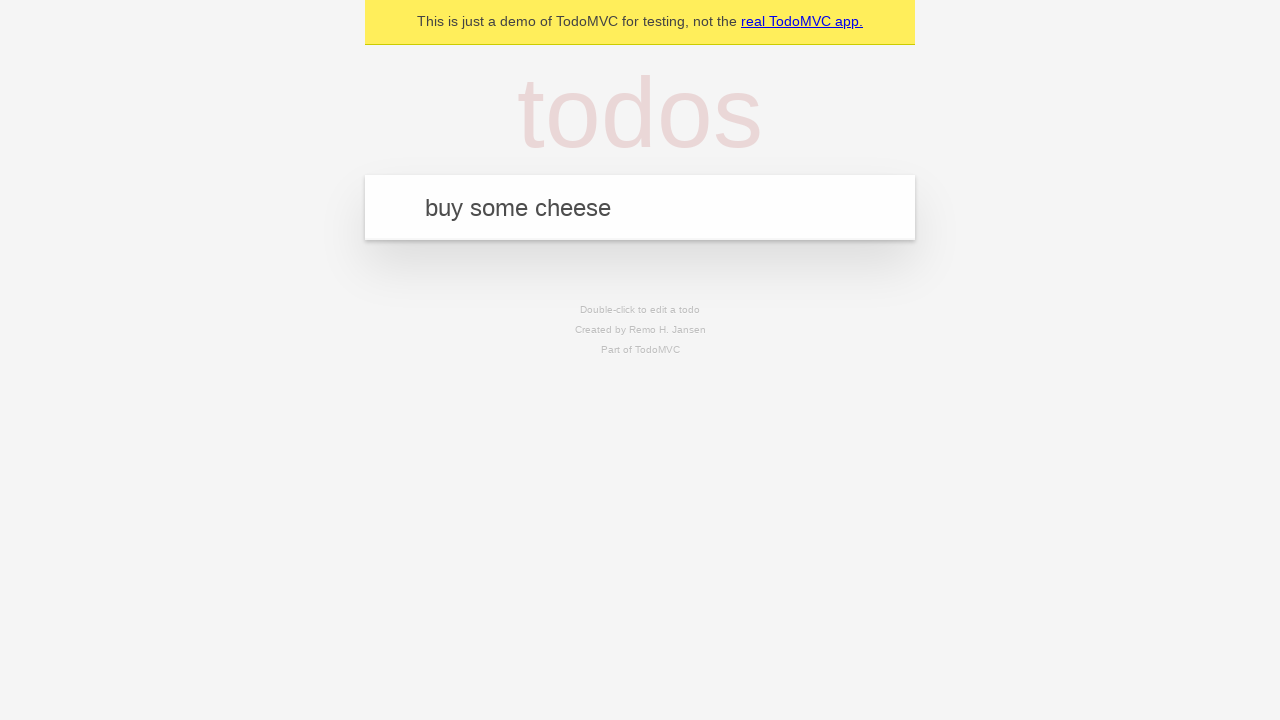

Pressed Enter to create first todo item on internal:attr=[placeholder="What needs to be done?"i]
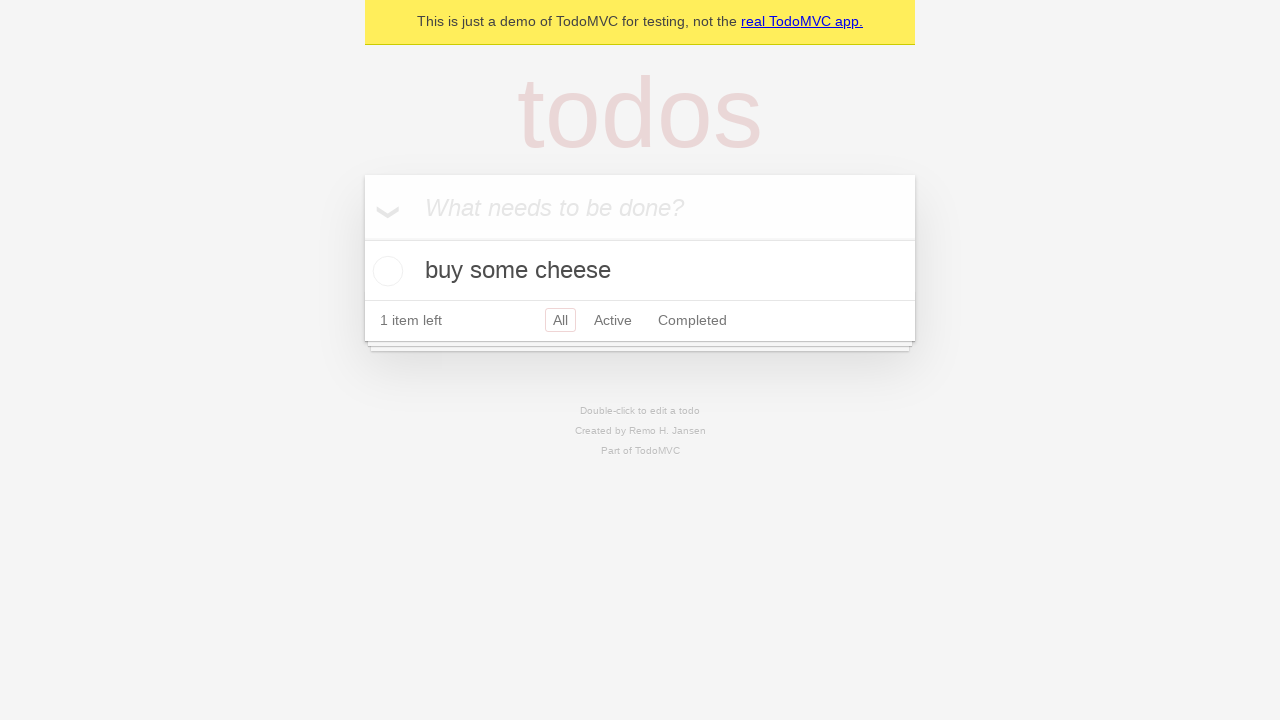

First todo item appeared in the list
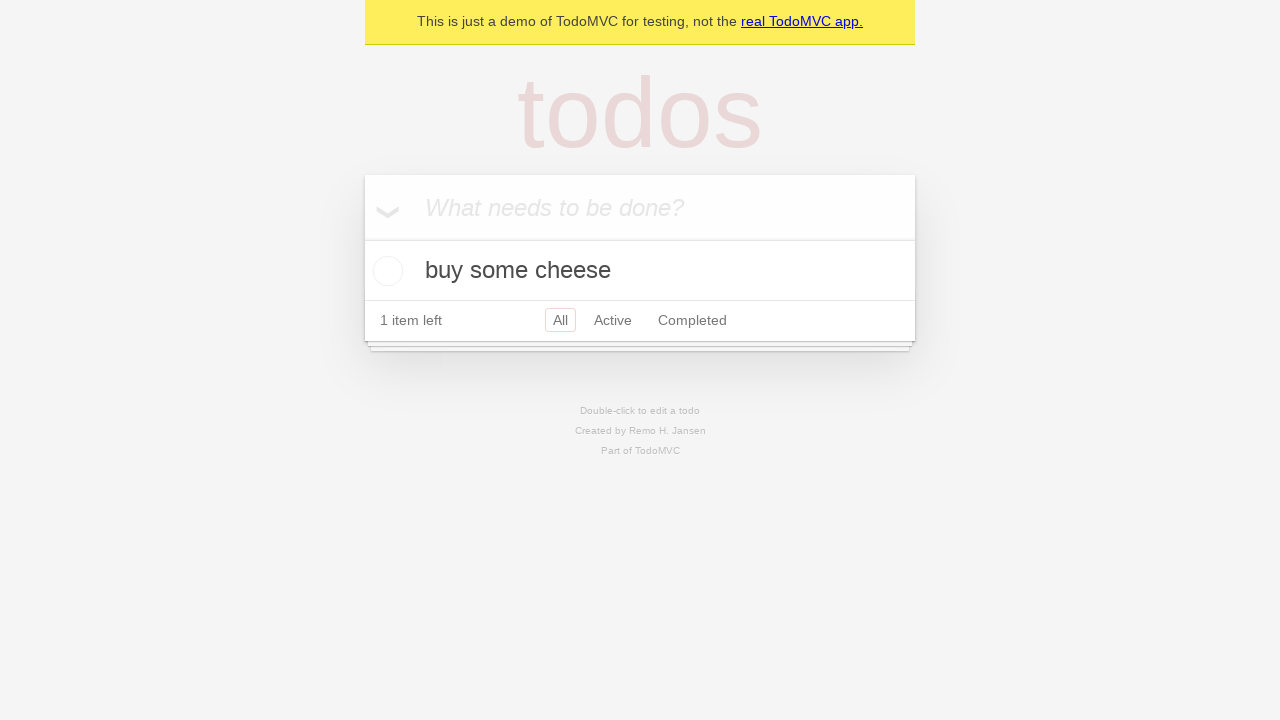

Filled todo input with 'feed the cat' on internal:attr=[placeholder="What needs to be done?"i]
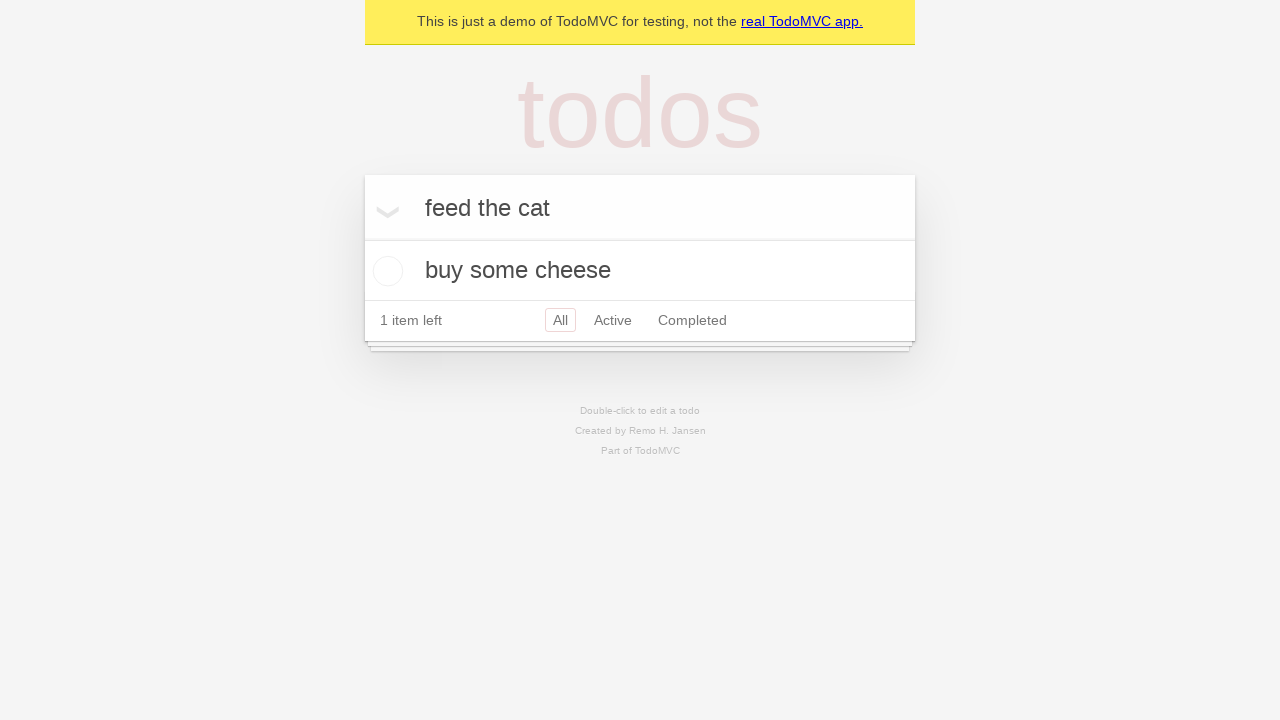

Pressed Enter to create second todo item on internal:attr=[placeholder="What needs to be done?"i]
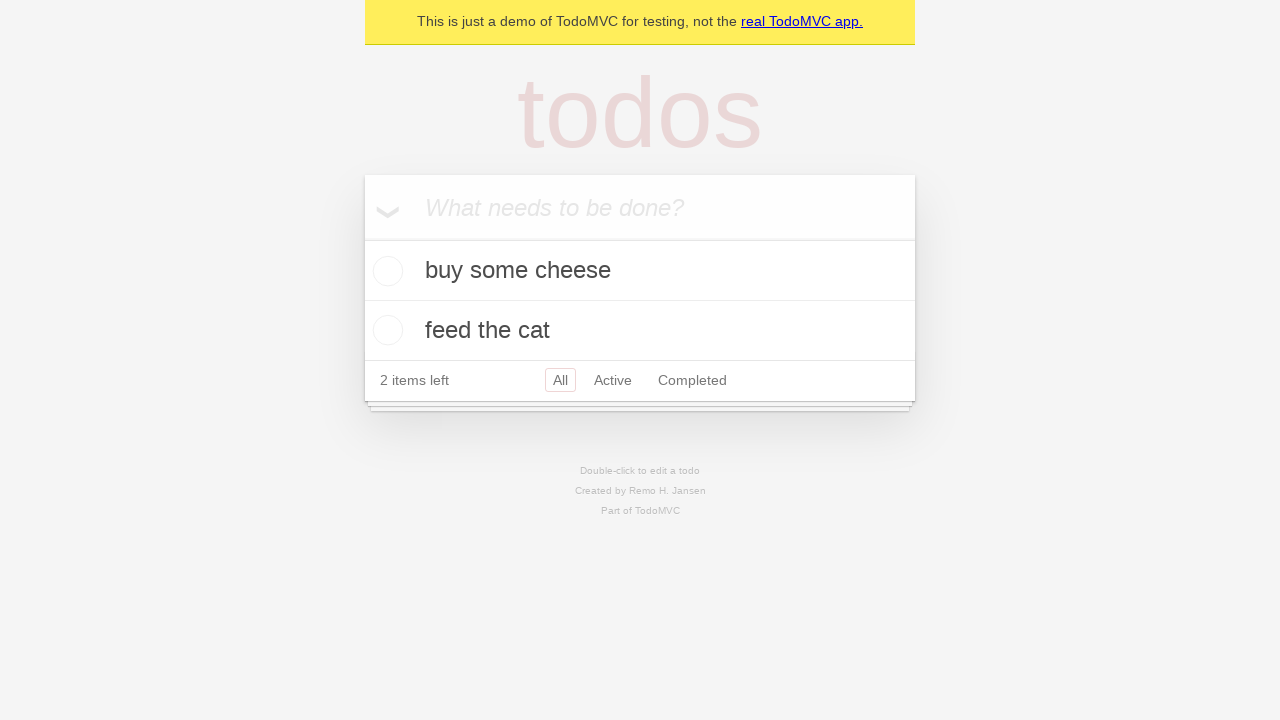

Both todo items now visible in the list
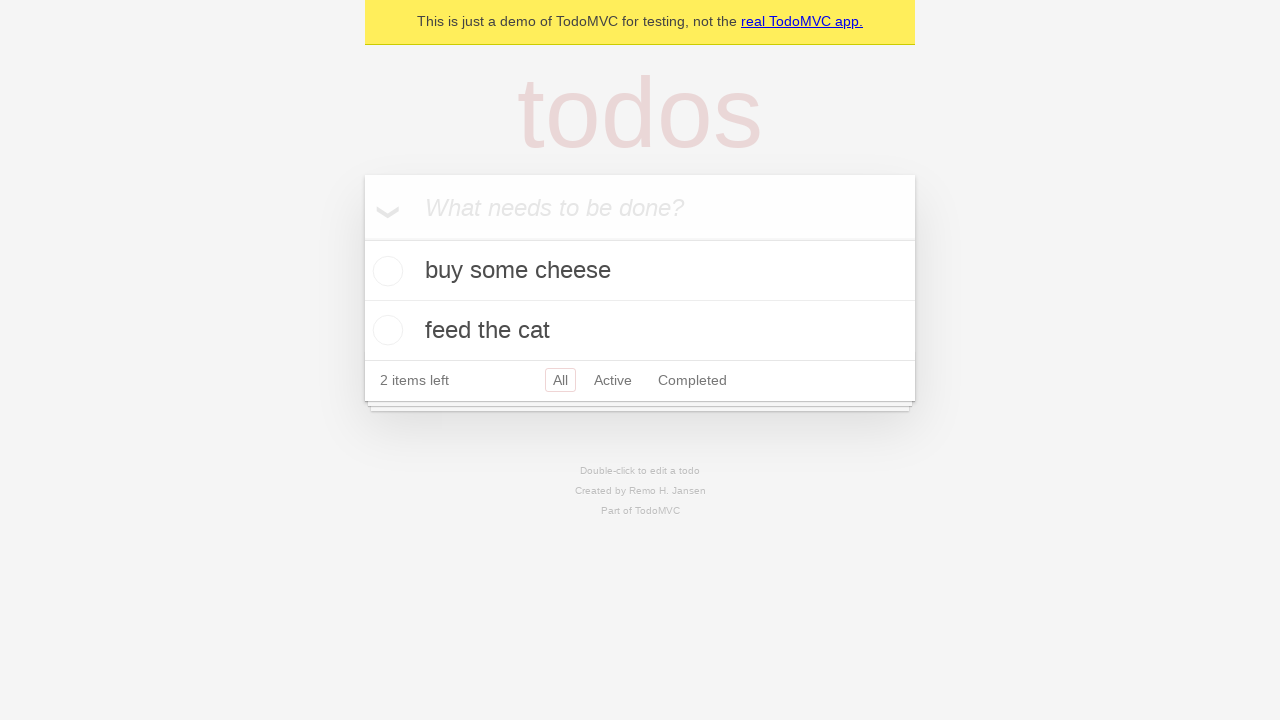

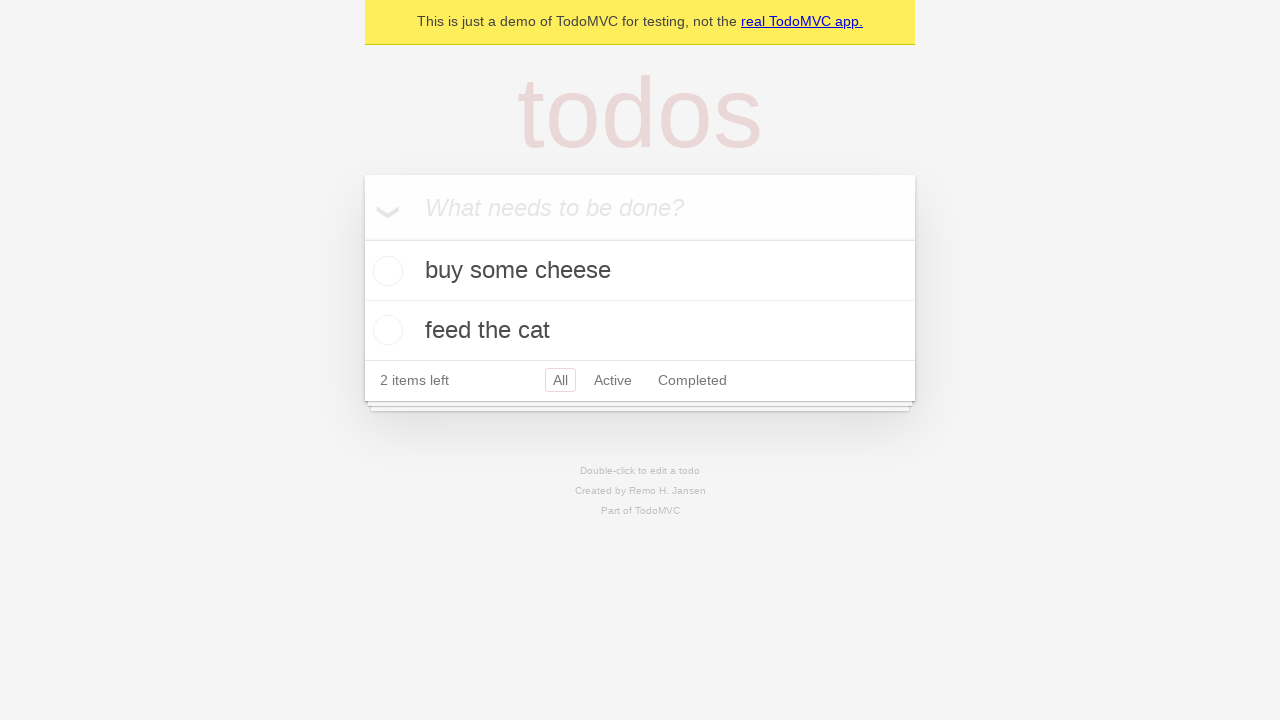